Tests the Playwright documentation homepage by verifying the title, checking navigation links, and clicking through to the Get Started page

Starting URL: https://playwright.dev/

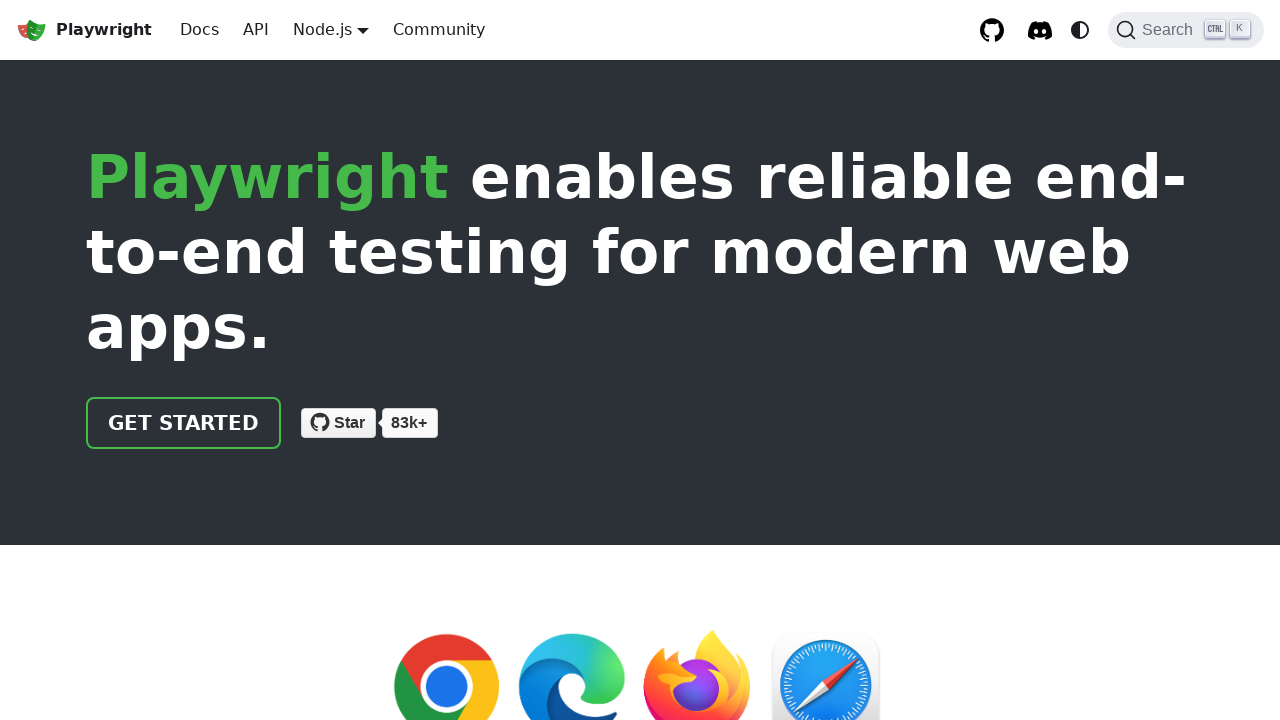

Clicked on Get Started link at (184, 423) on text=Get Started
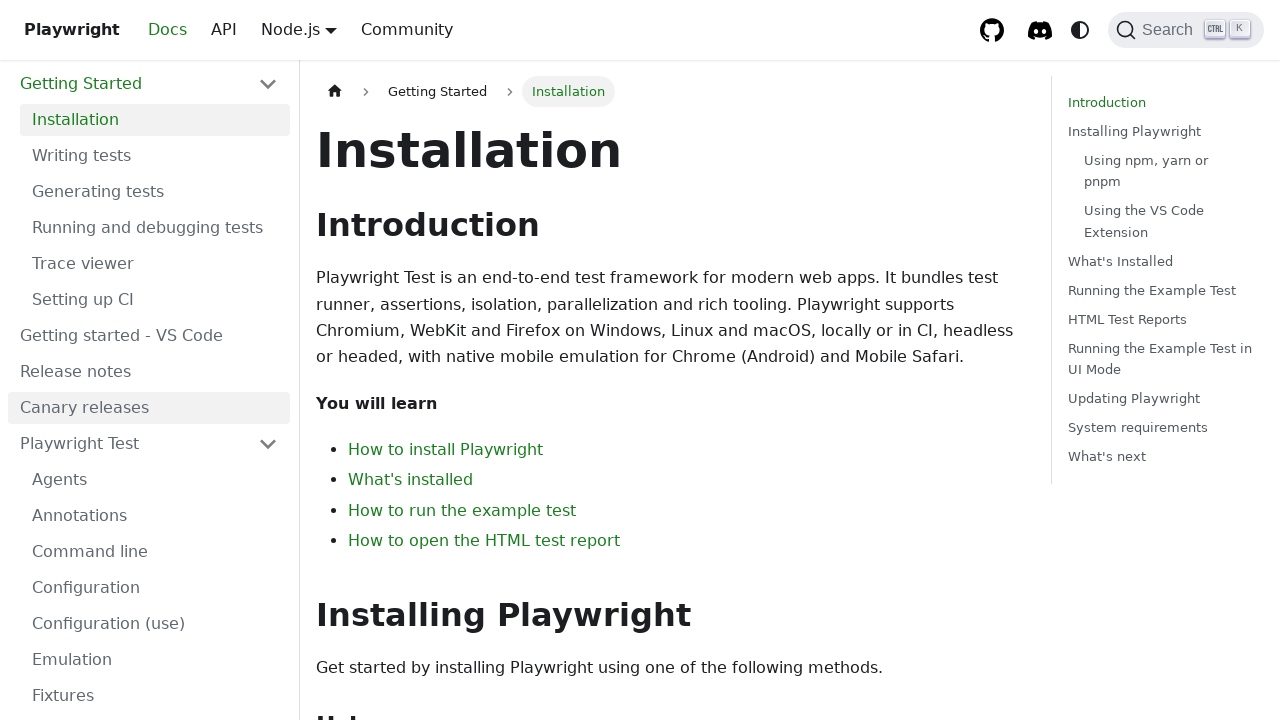

Get Started page loaded with System requirements section visible
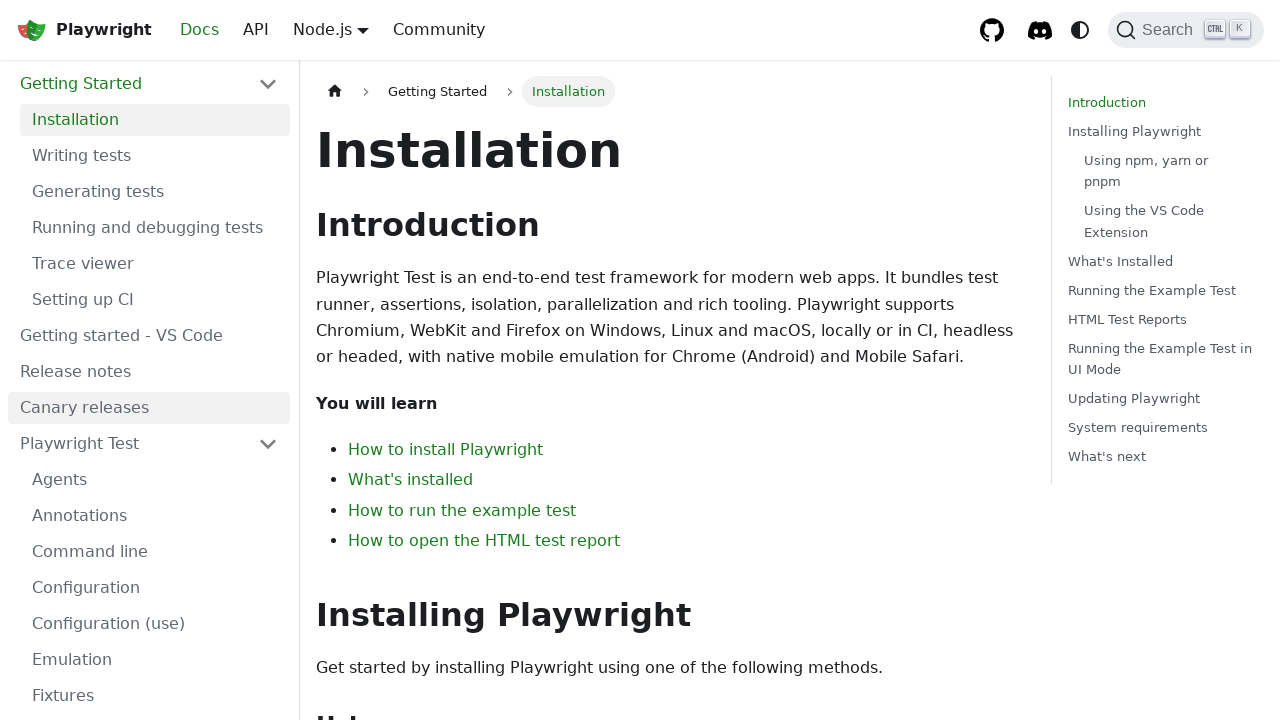

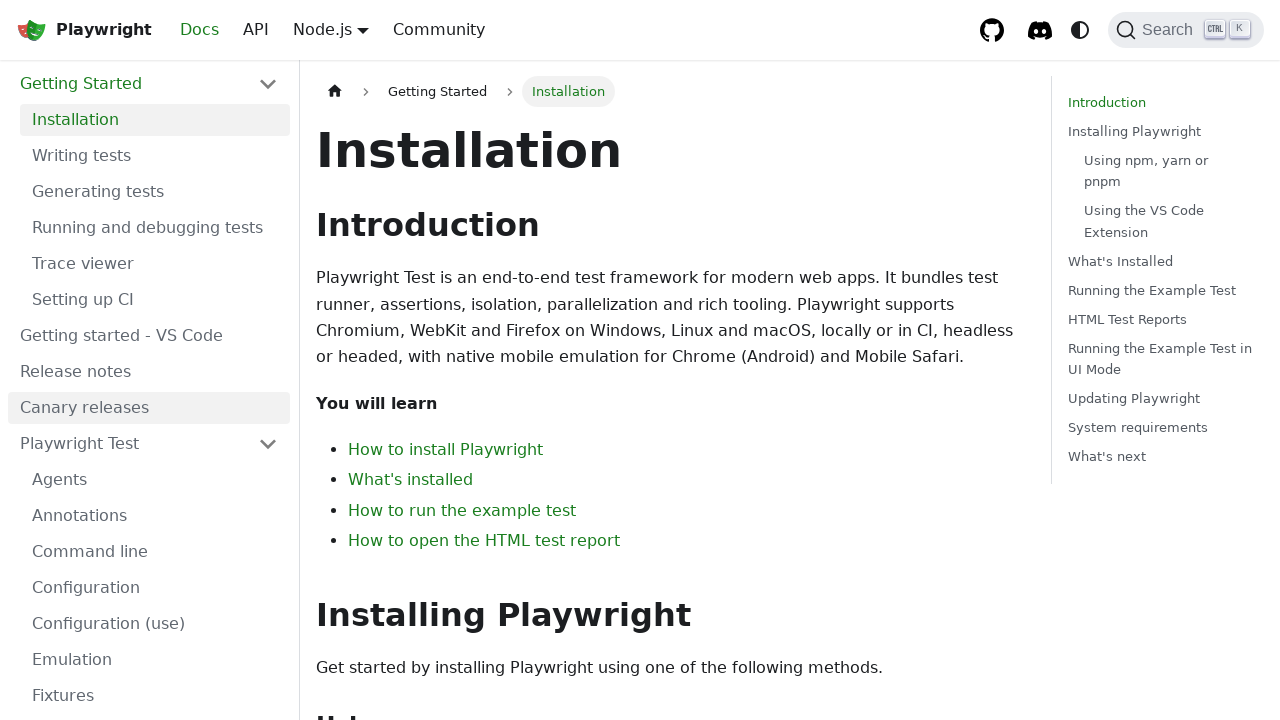